Tests various form elements including text input, radio buttons, and checkboxes on an automation practice page

Starting URL: https://rahulshettyacademy.com/AutomationPractice/

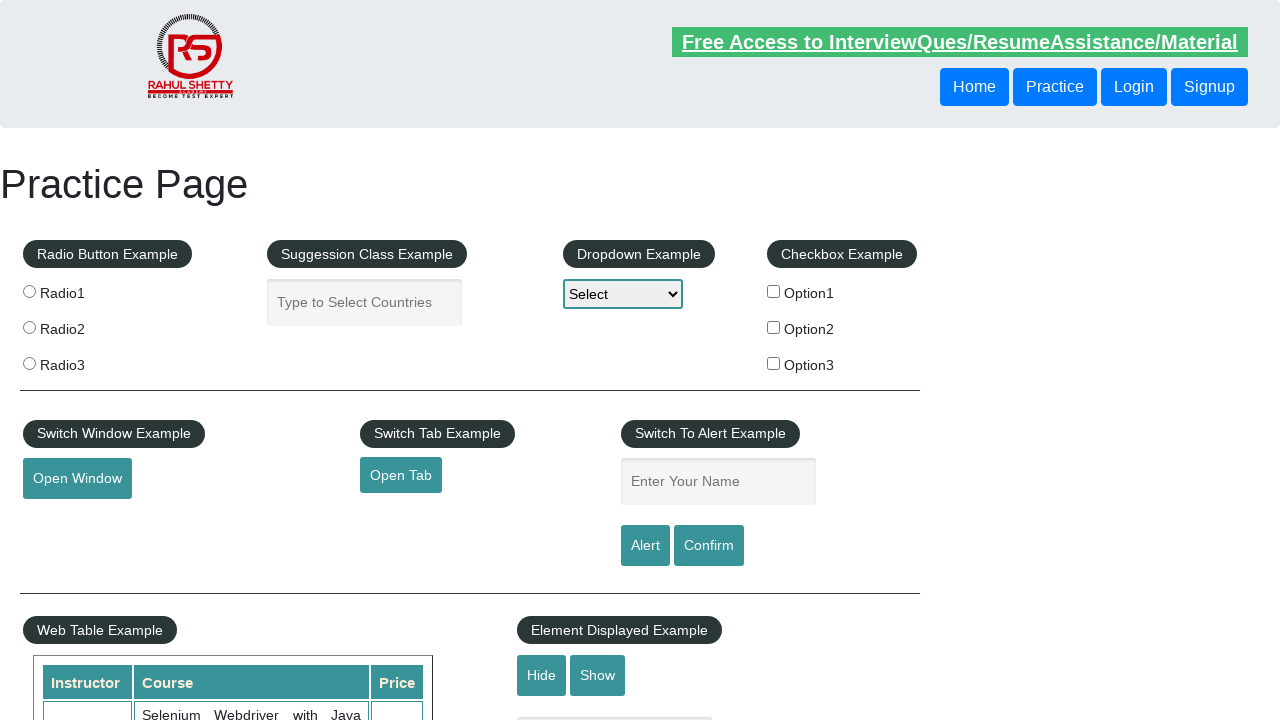

Filled autocomplete input field with 'Hi this is annie' on .ui-autocomplete-input
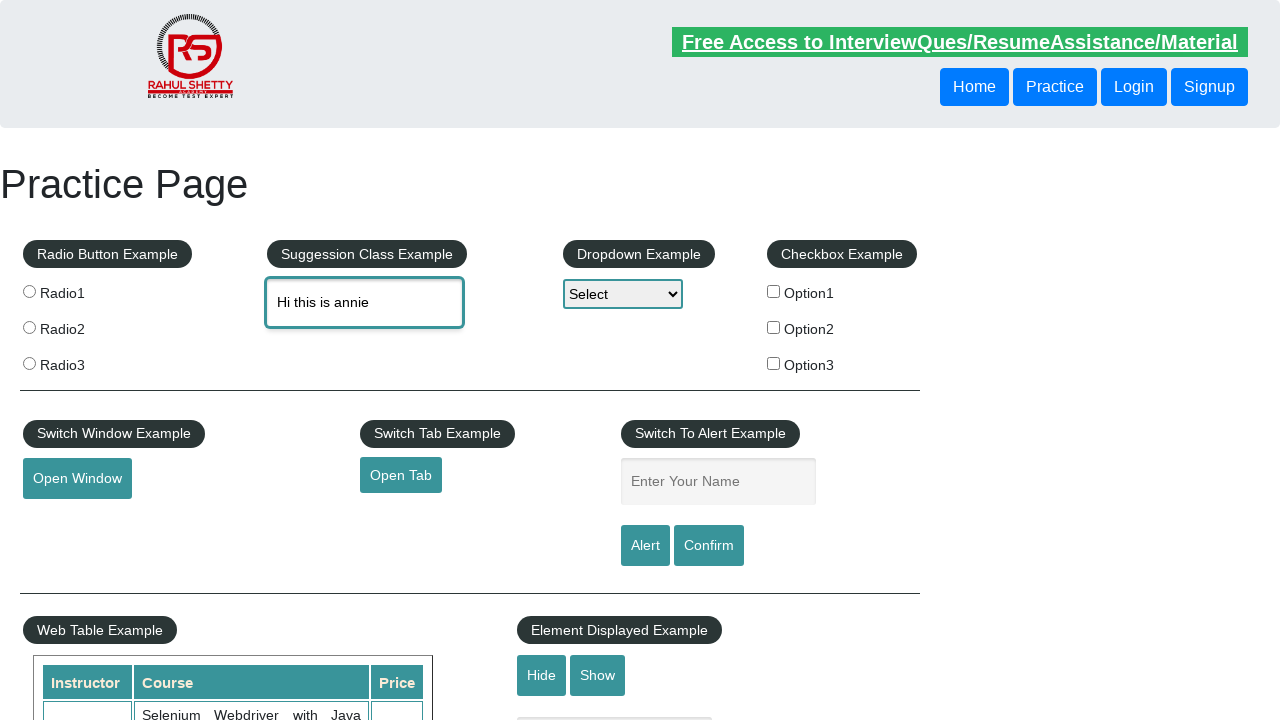

Cleared autocomplete field by ID on #autocomplete
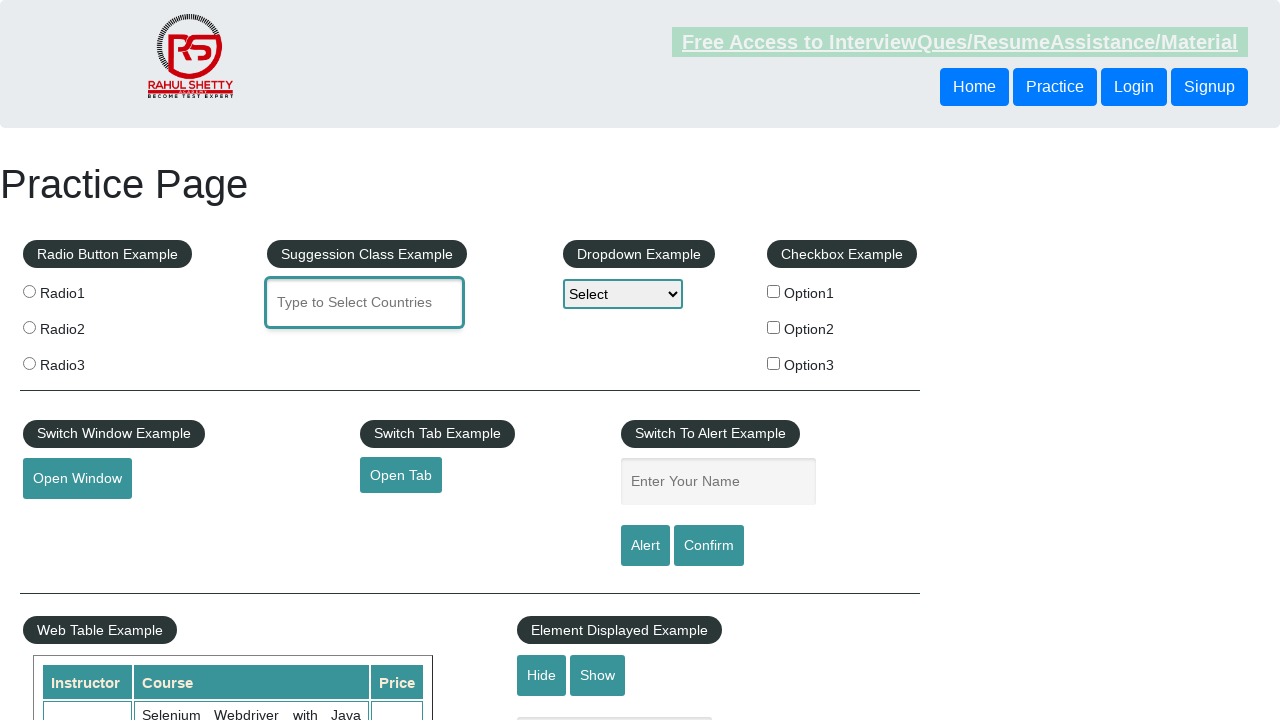

Refilled autocomplete field with 'Hi this is Annie' on #autocomplete
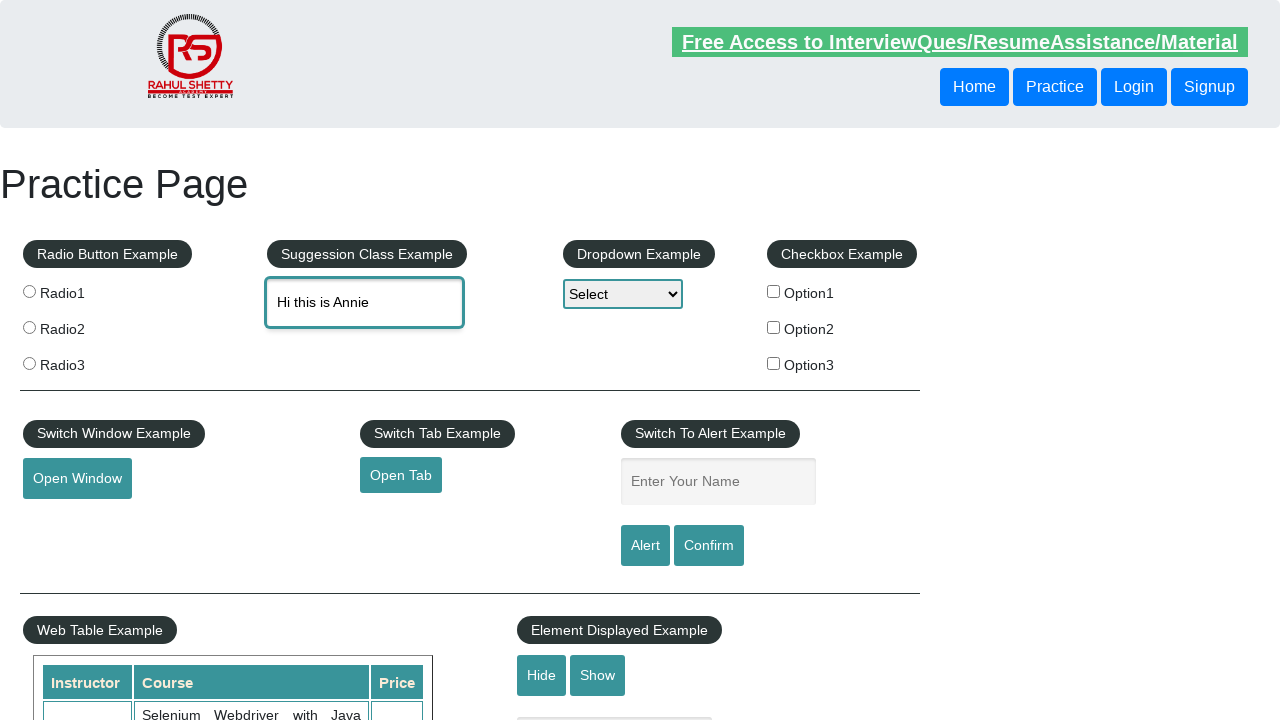

Clicked radio button 1 at (29, 291) on input[value='radio1']
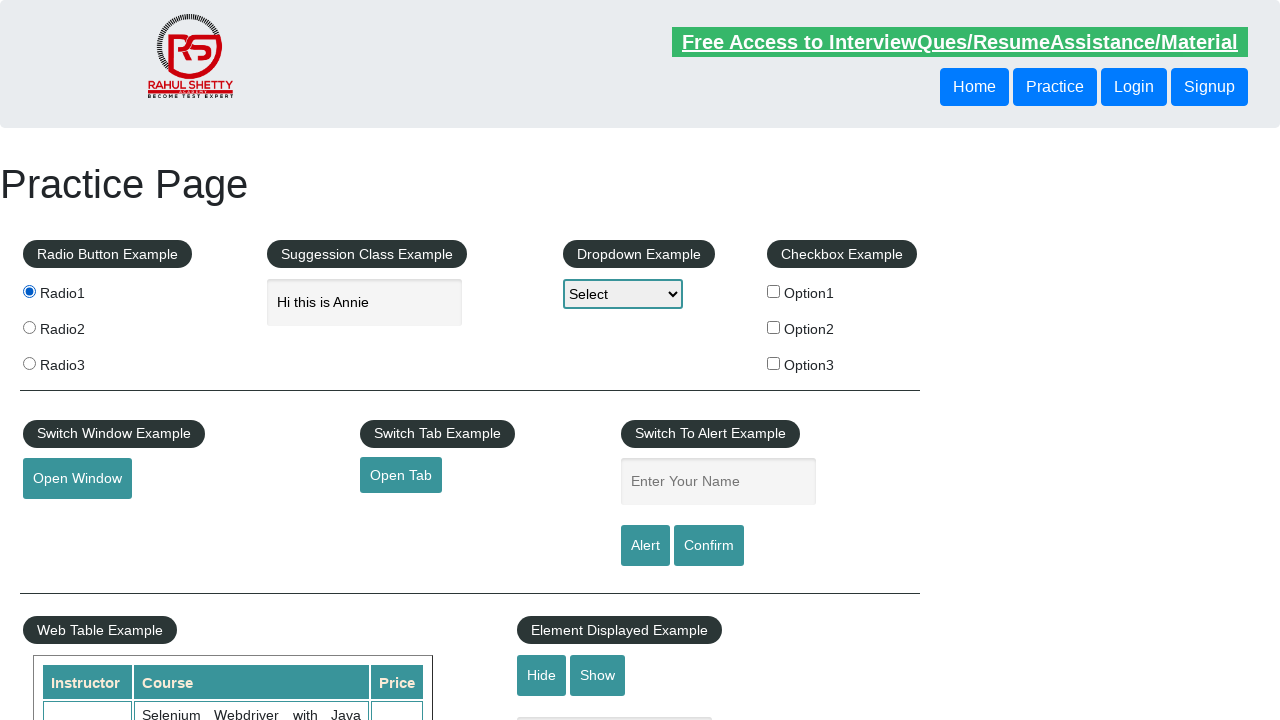

Clicked radio button 2 at (29, 327) on input[value='radio2']
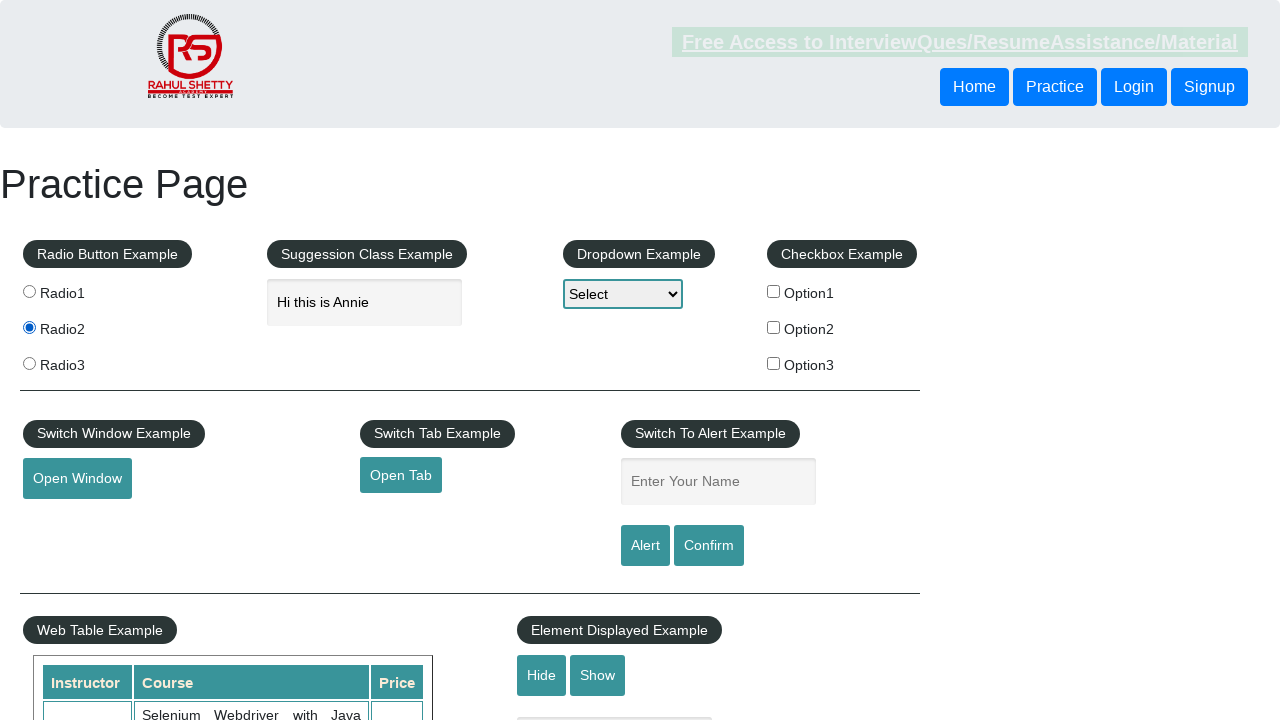

Clicked radio button 3 at (29, 363) on input[value='radio3']
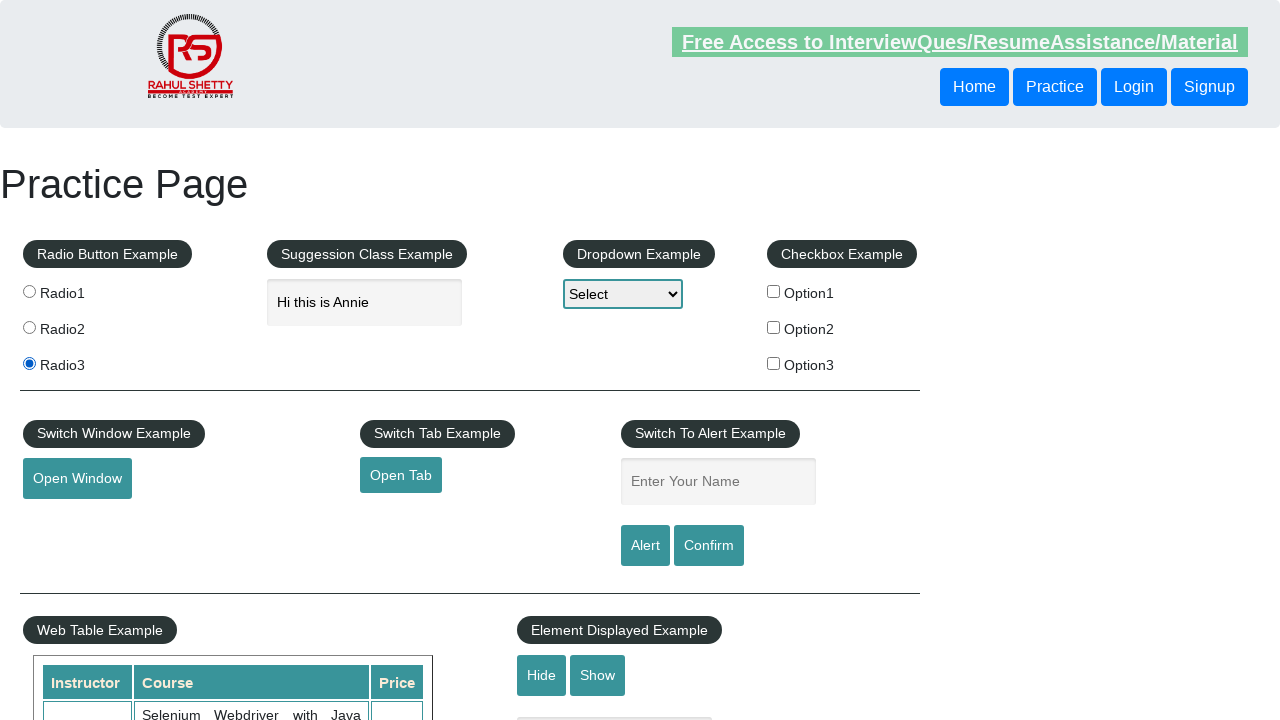

Clicked checkbox option 2 at (774, 327) on input[value='option2']
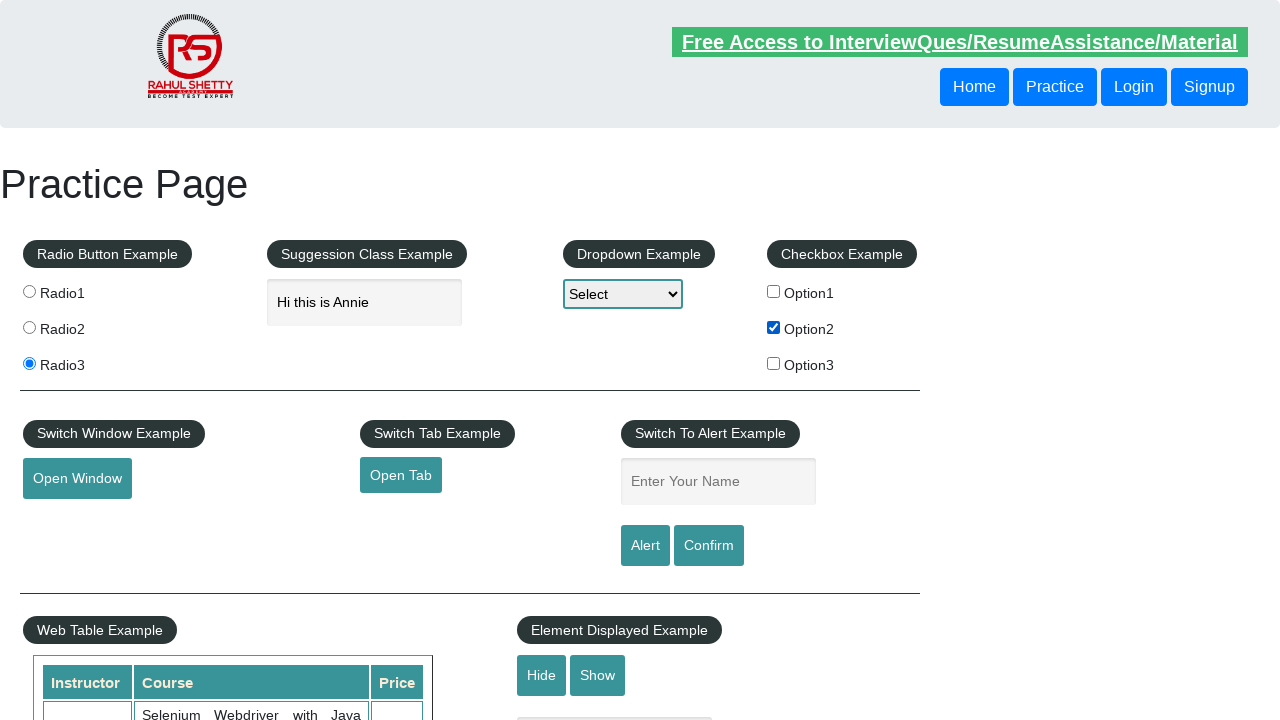

Clicked checkbox option 1 at (774, 291) on input[value='option1']
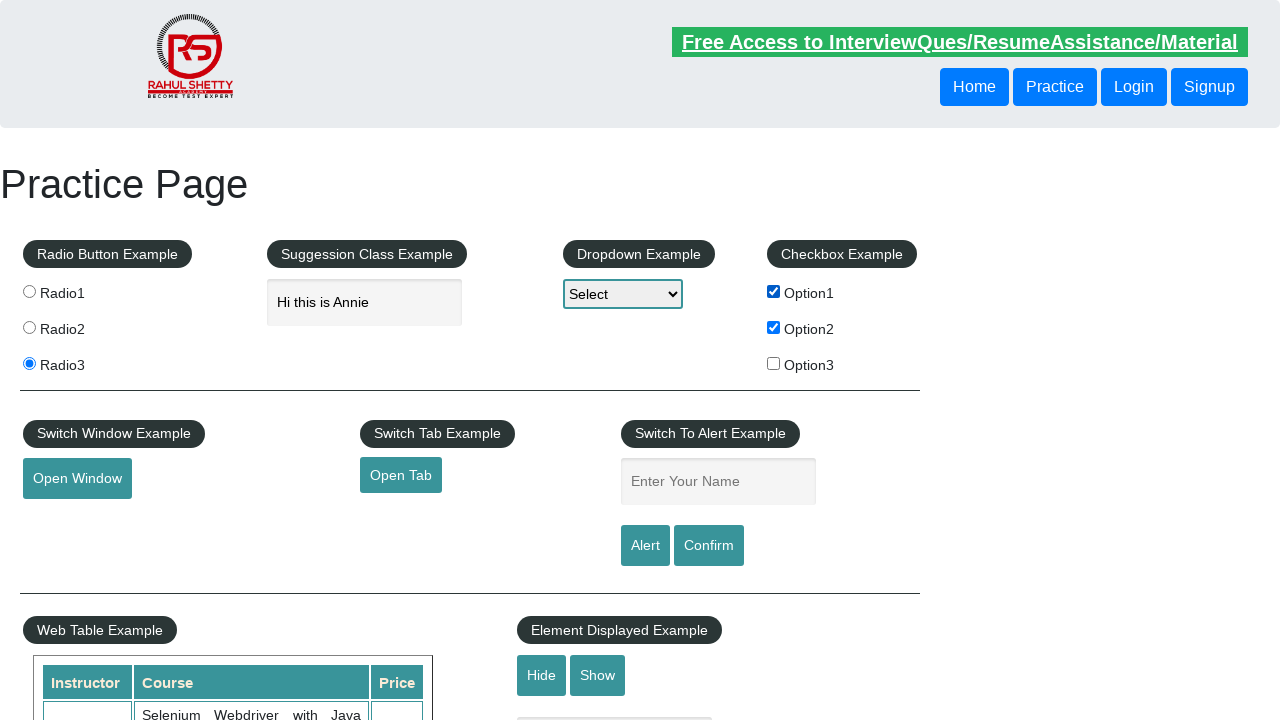

Clicked checkbox option 3 at (774, 363) on input[value='option3']
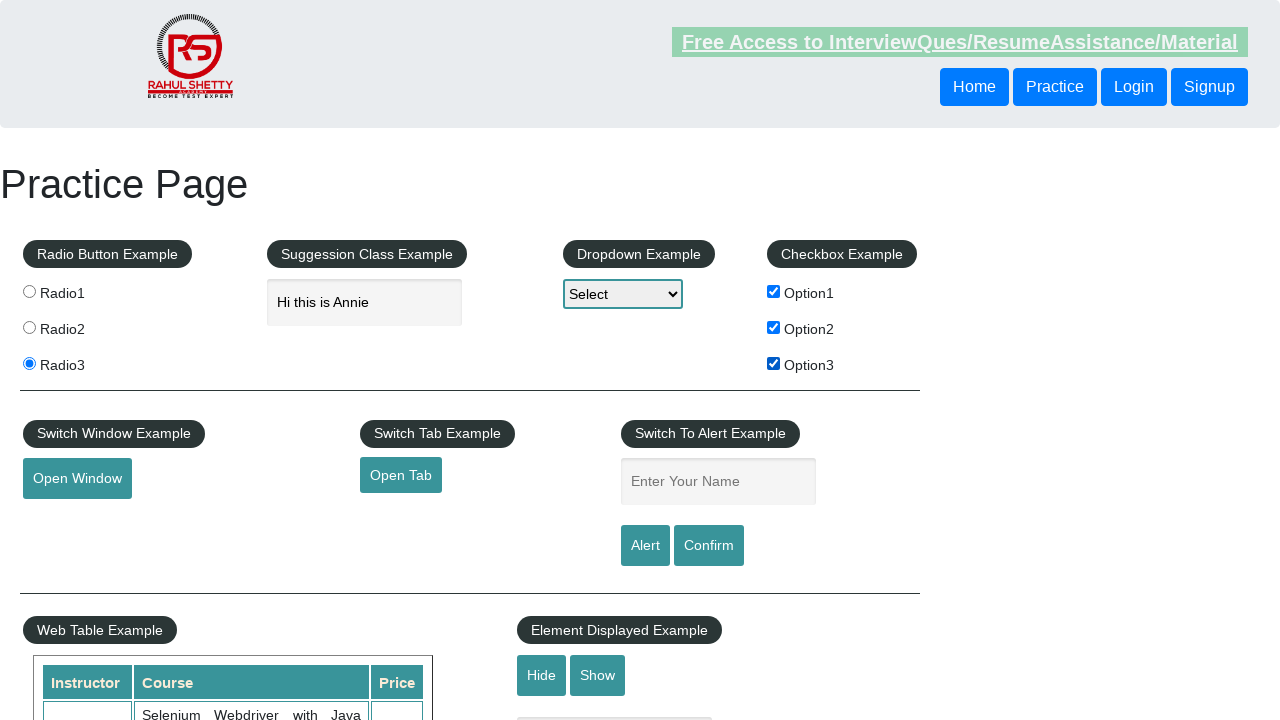

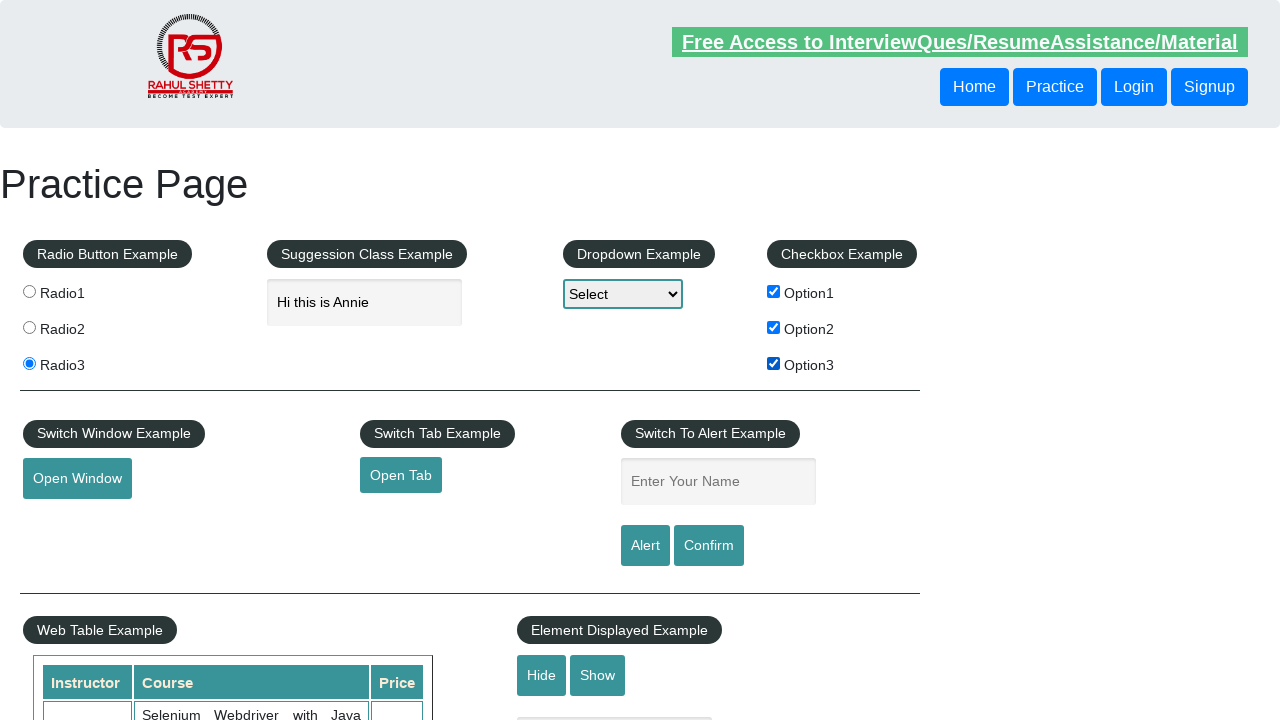